Navigates to the Playwright documentation homepage, clicks the "Get started" link, and verifies the Installation heading is visible

Starting URL: https://playwright.dev/

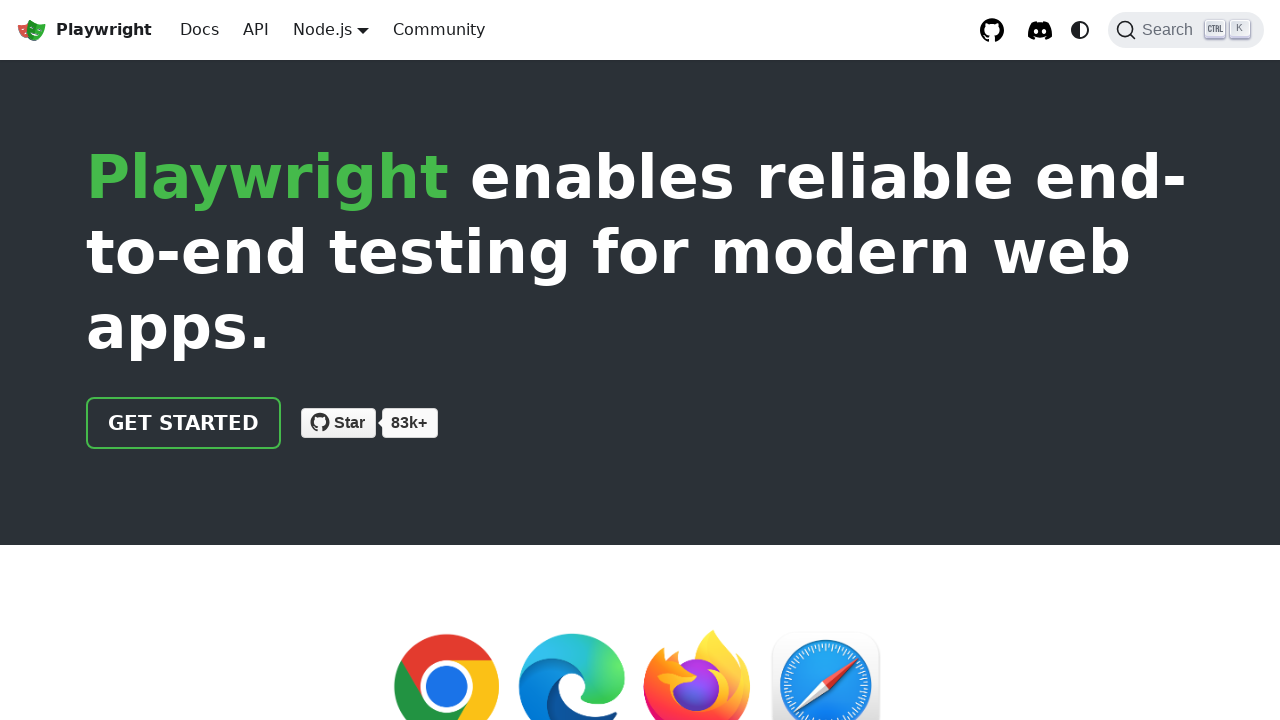

Navigated to Playwright documentation homepage
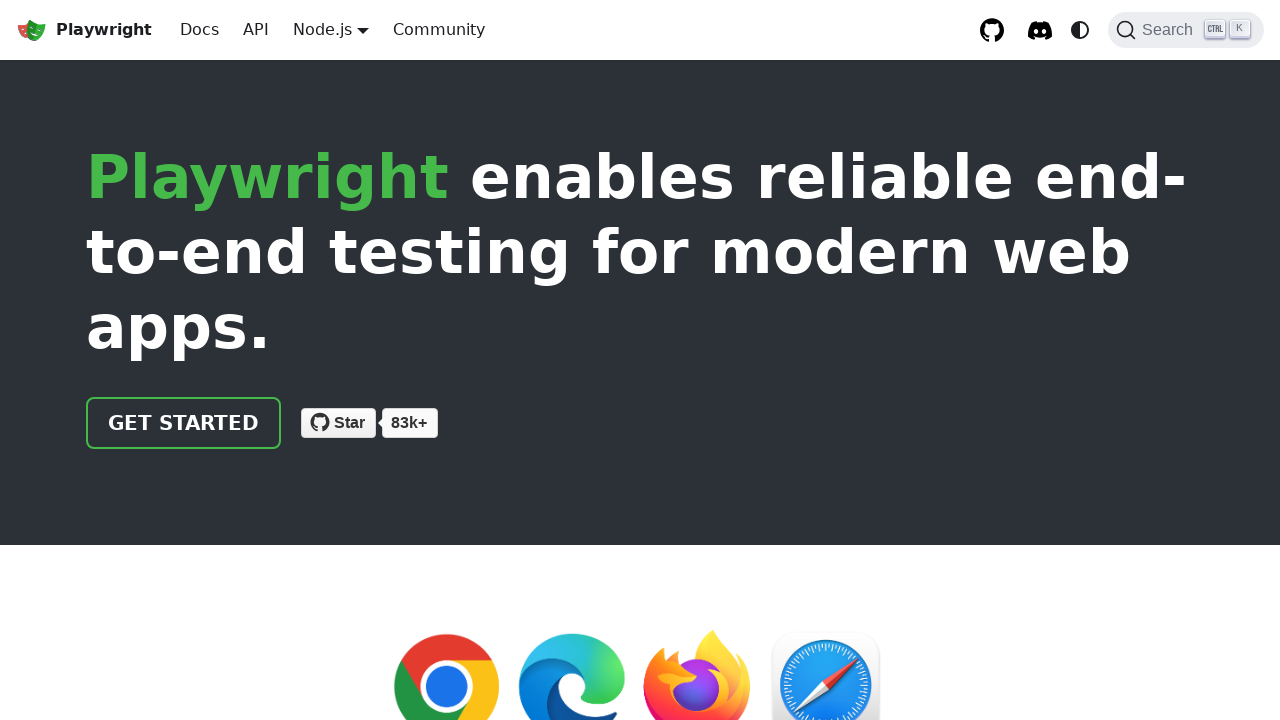

Clicked the 'Get started' link at (184, 423) on internal:role=link[name="Get started"i]
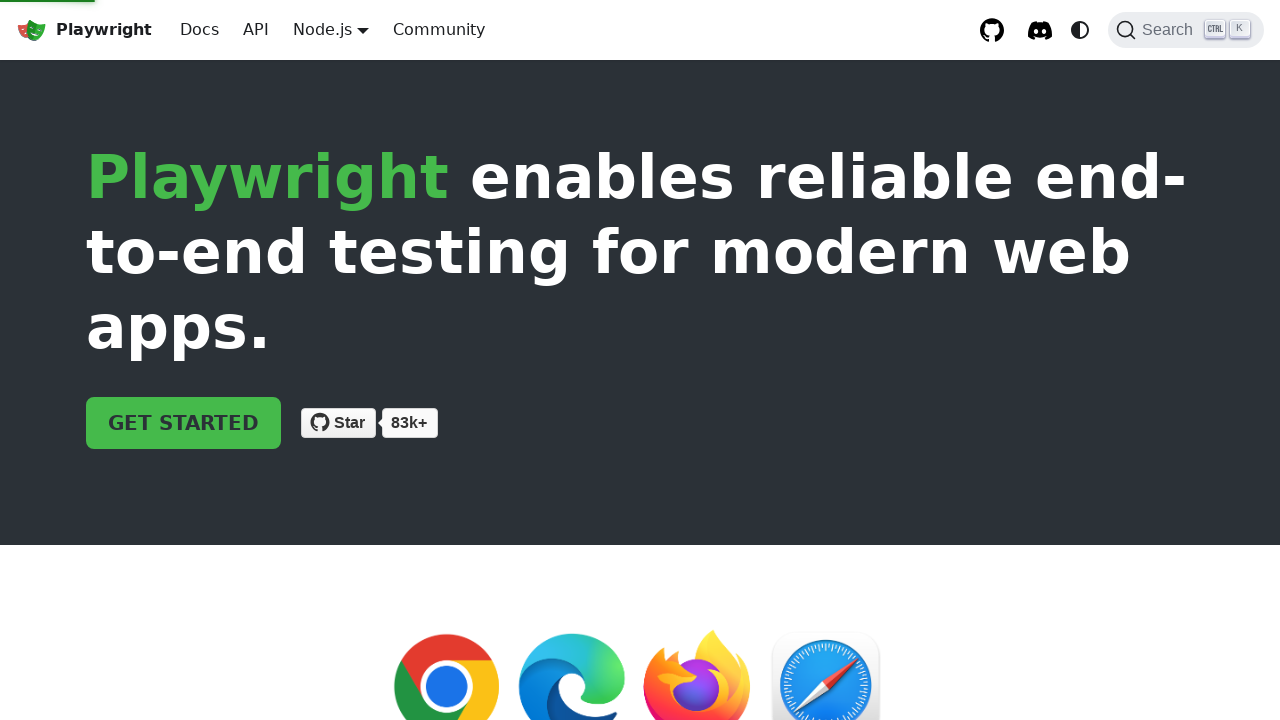

Verified the Installation heading is visible
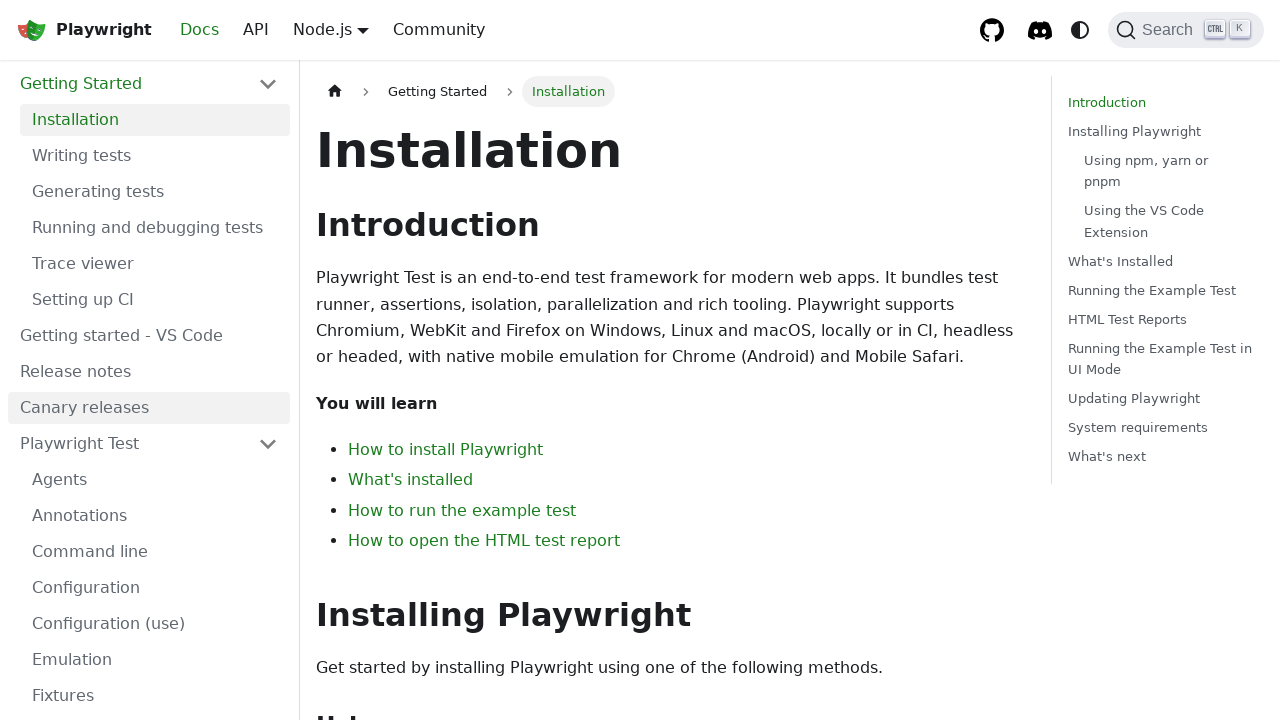

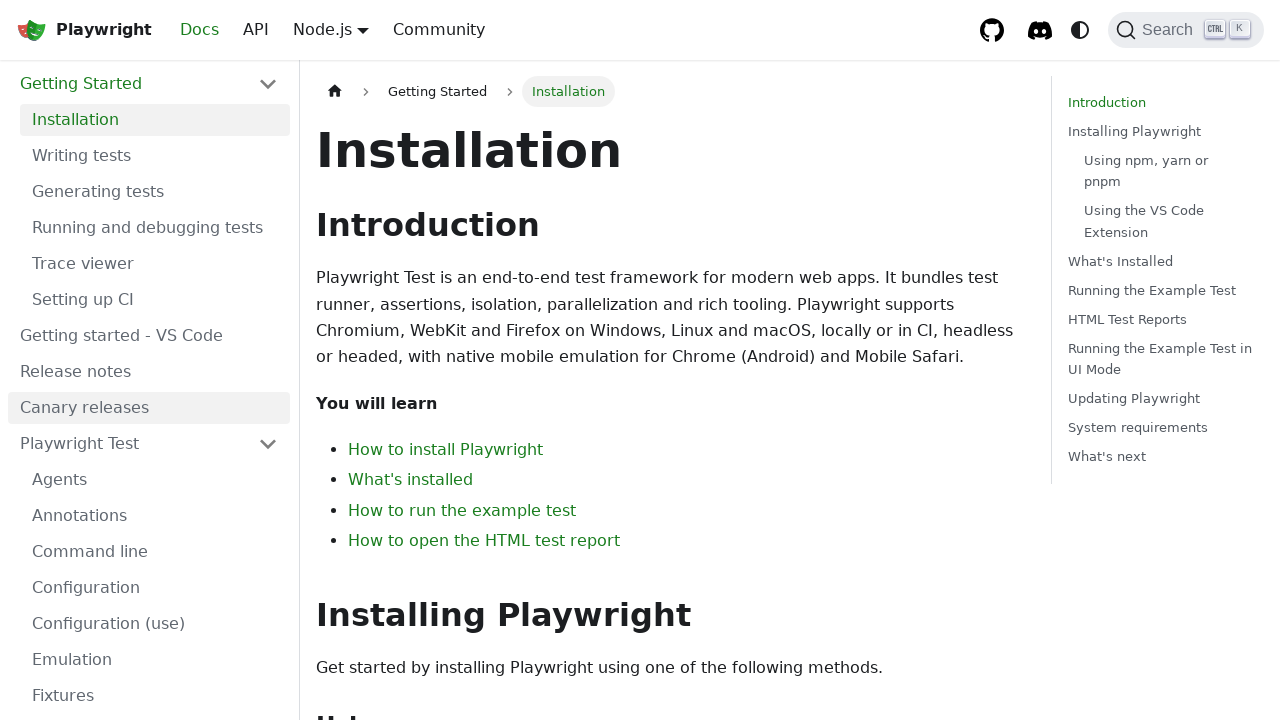